Tests pagination functionality on a stock trading history page by waiting for the data table to load and navigating through multiple pages using the "Next page" button.

Starting URL: https://vcbs.com.vn/trung-tam-phan-tich/lich-su-giao-dich?stock_symbol=VCB

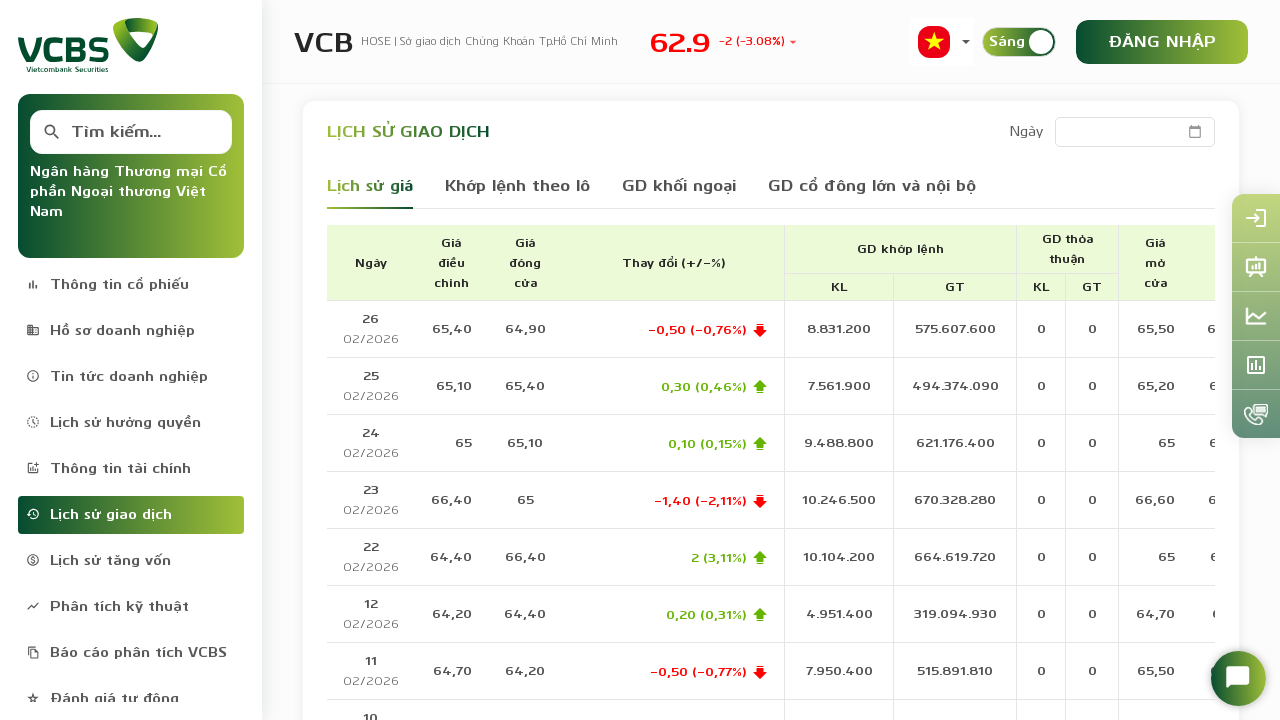

Waited for table body rows to load
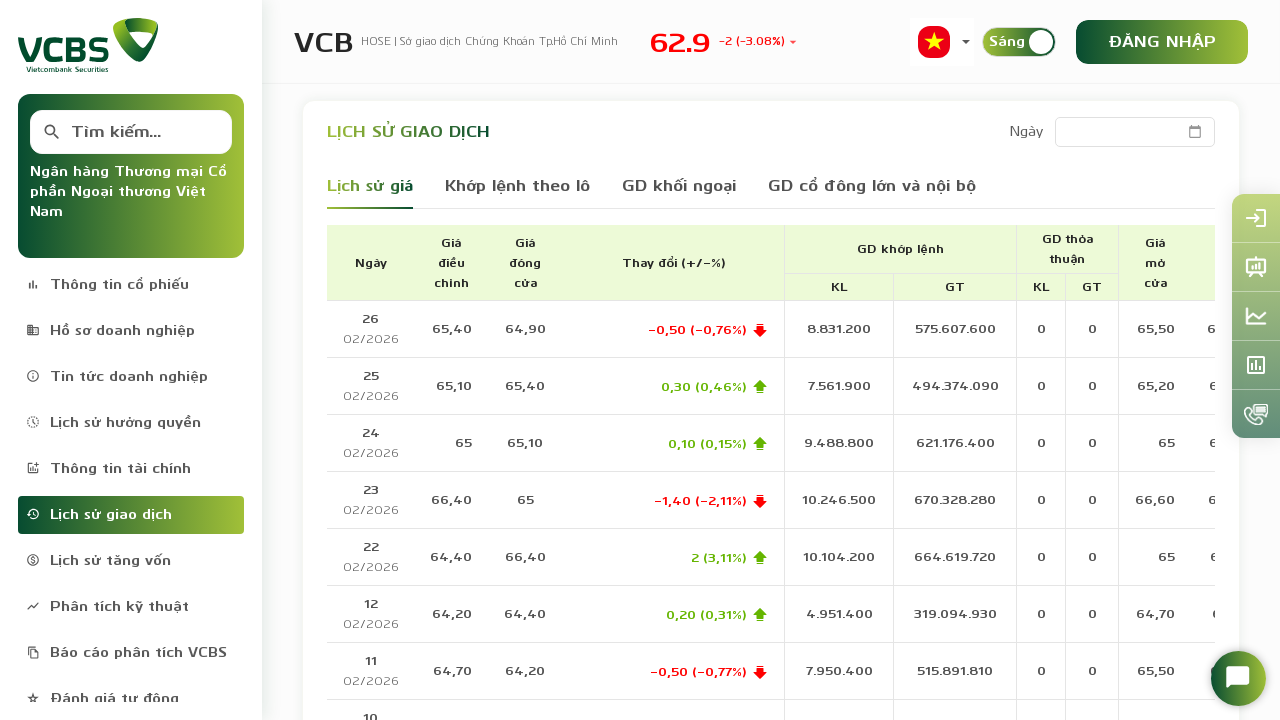

Waited for table header to be visible
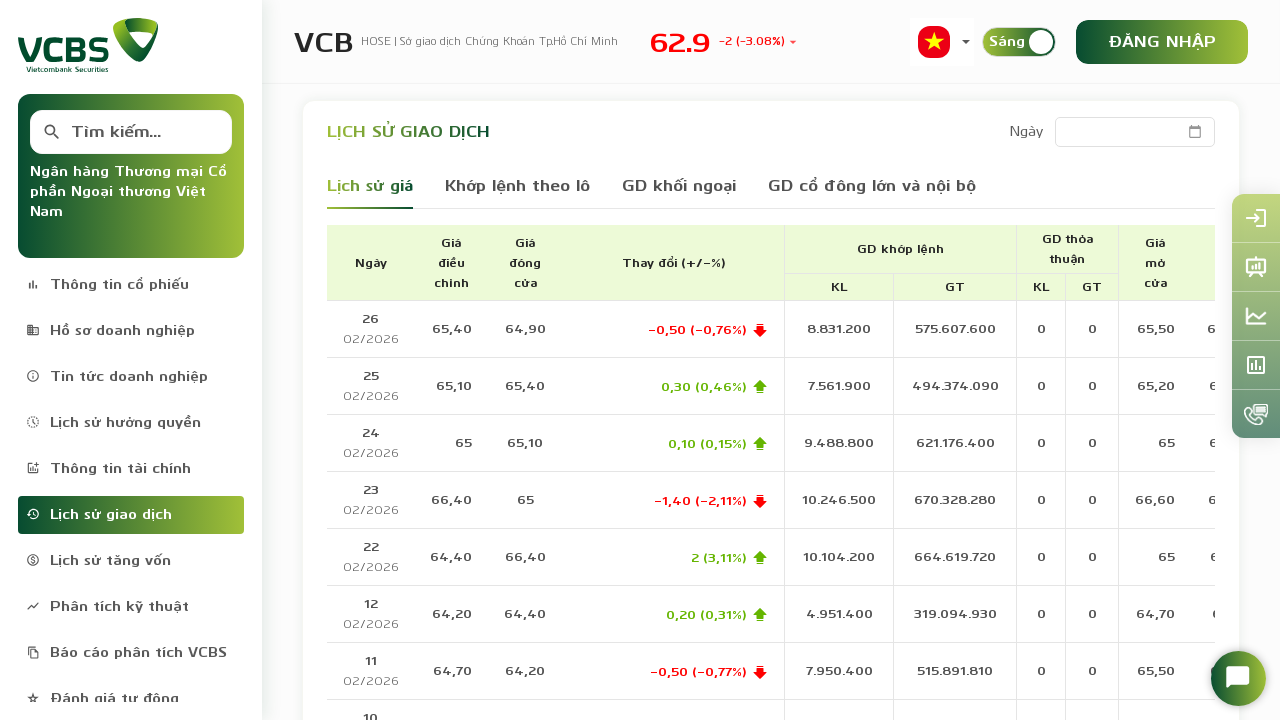

Verified data rows present on page 1
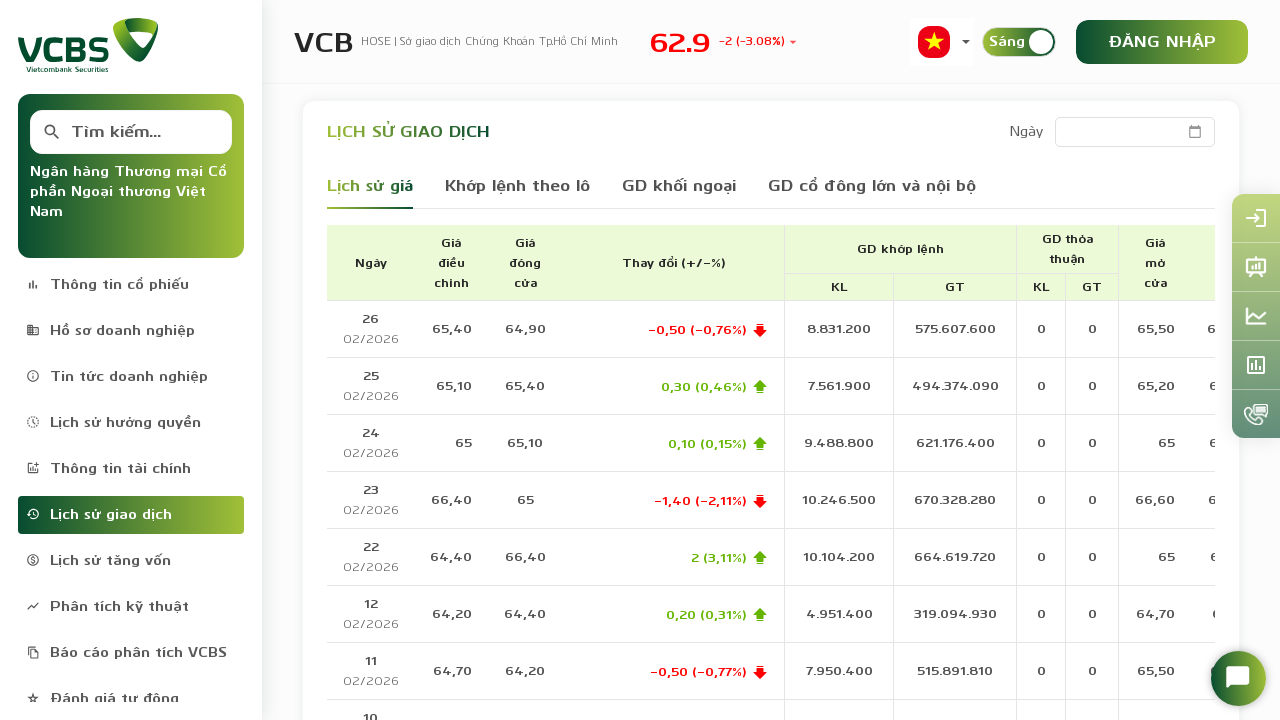

Located next page button
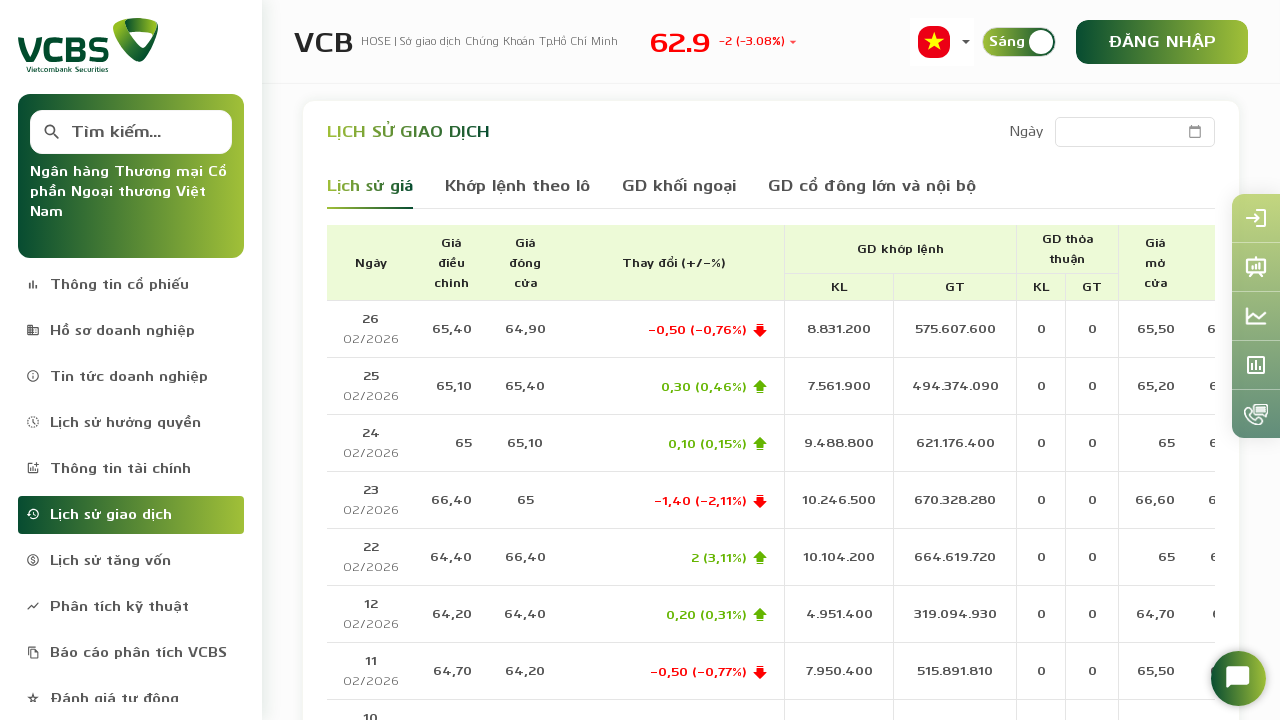

Retrieved next button attributes: link-page link-next
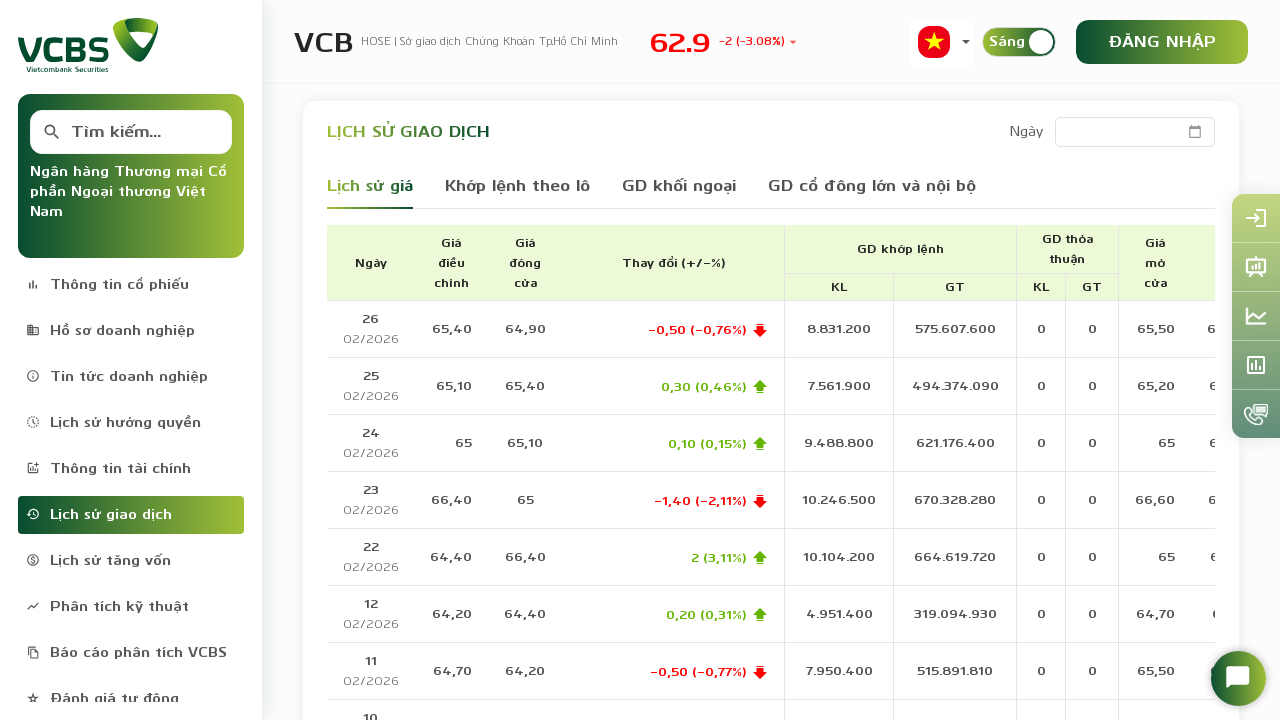

Clicked next page button to navigate to page 2 at (863, 624) on a[aria-label='Next page']
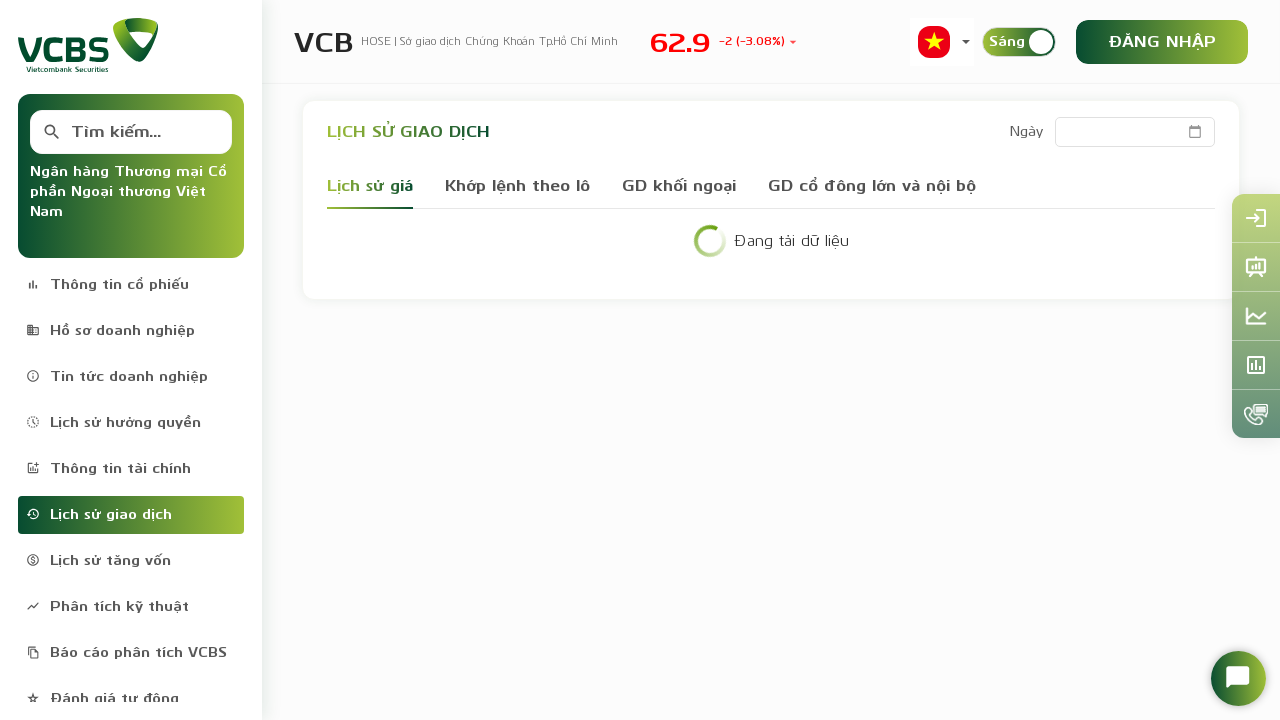

Waited for new page data to load
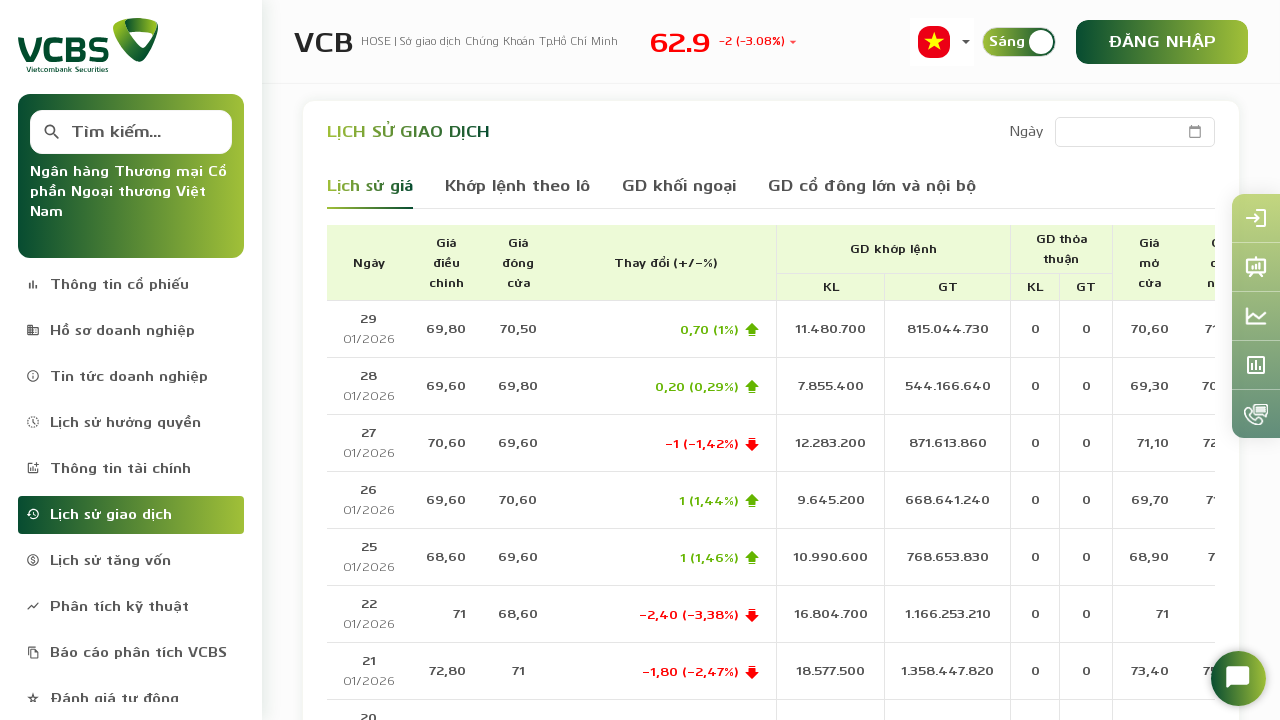

Verified data rows present on page 2
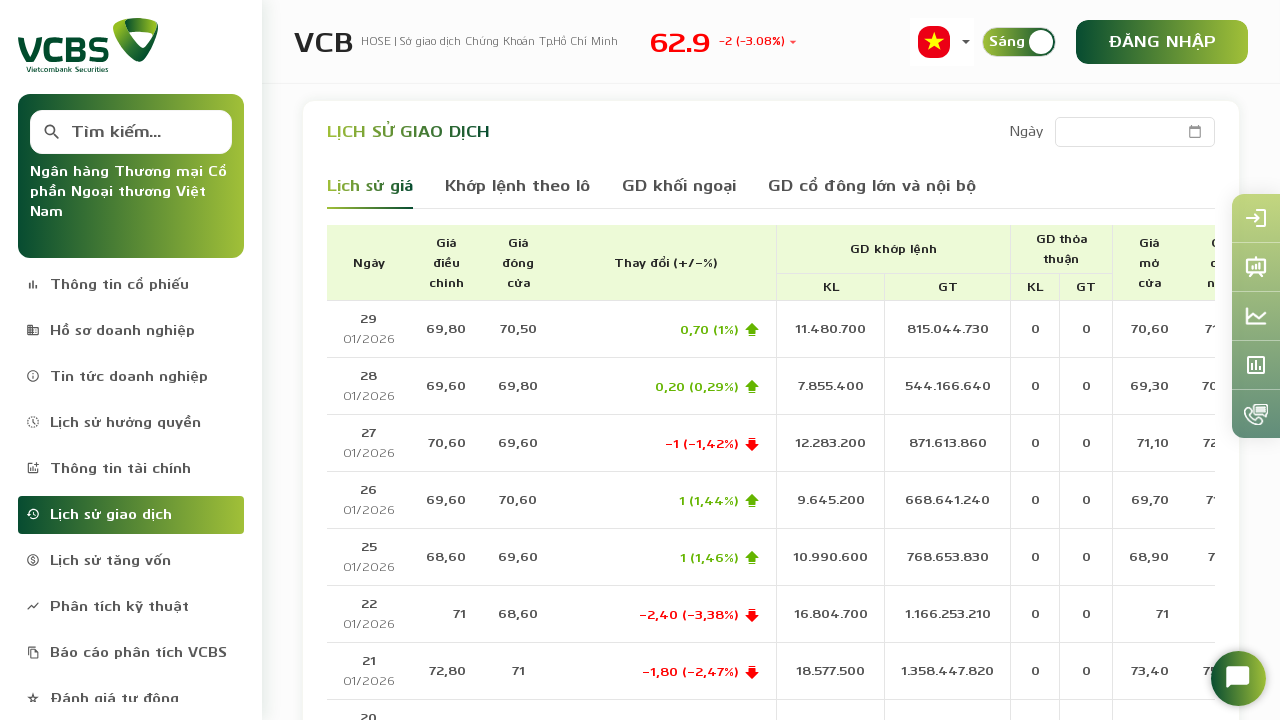

Located next page button
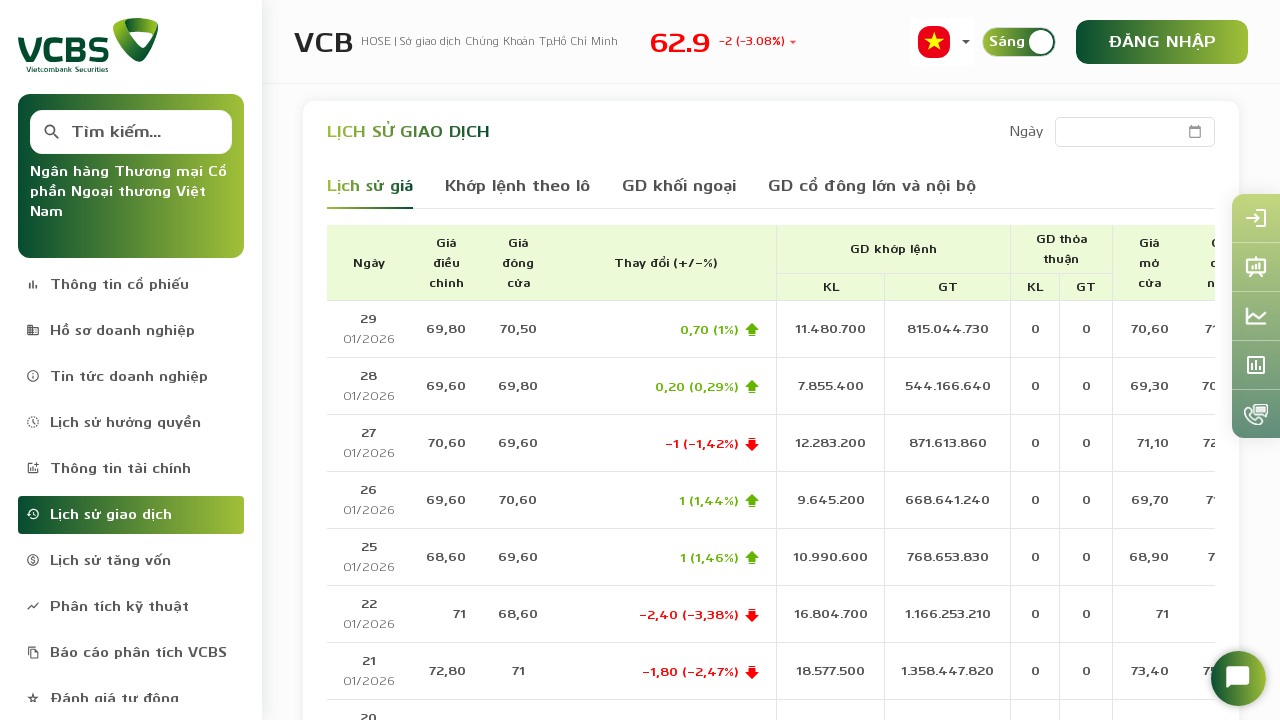

Retrieved next button attributes: link-page link-next
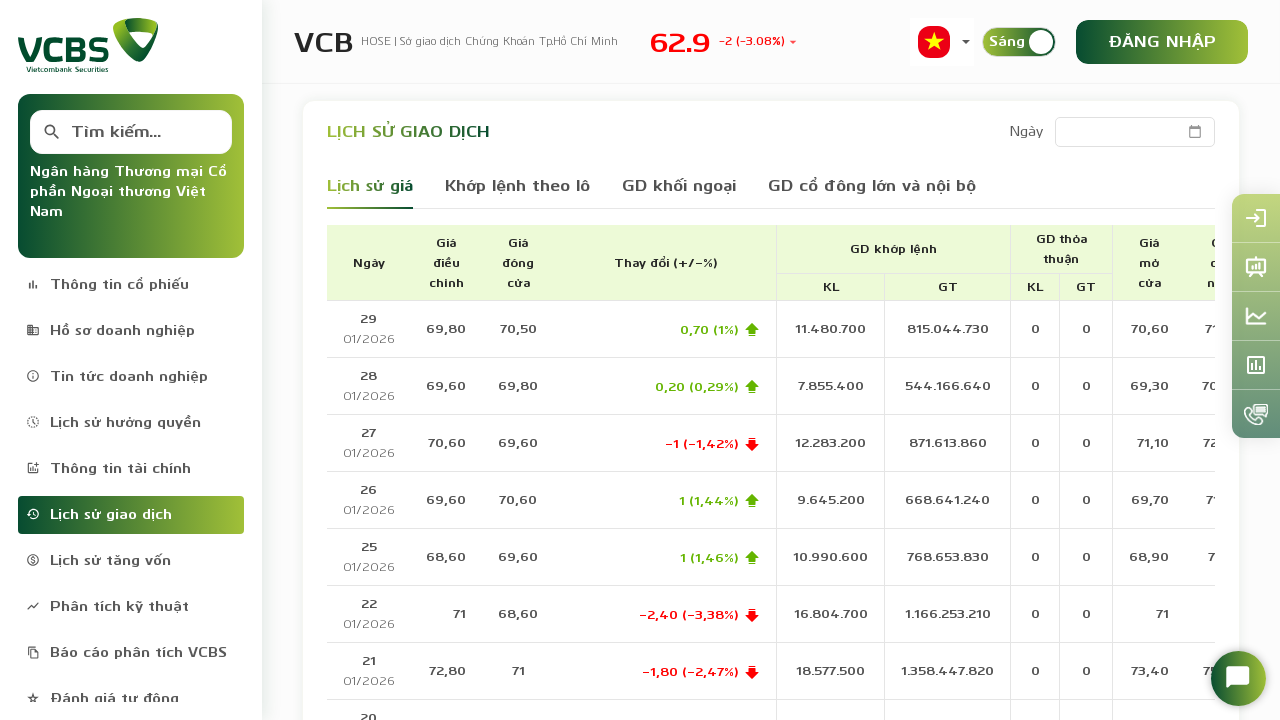

Clicked next page button to navigate to page 3 at (881, 624) on a[aria-label='Next page']
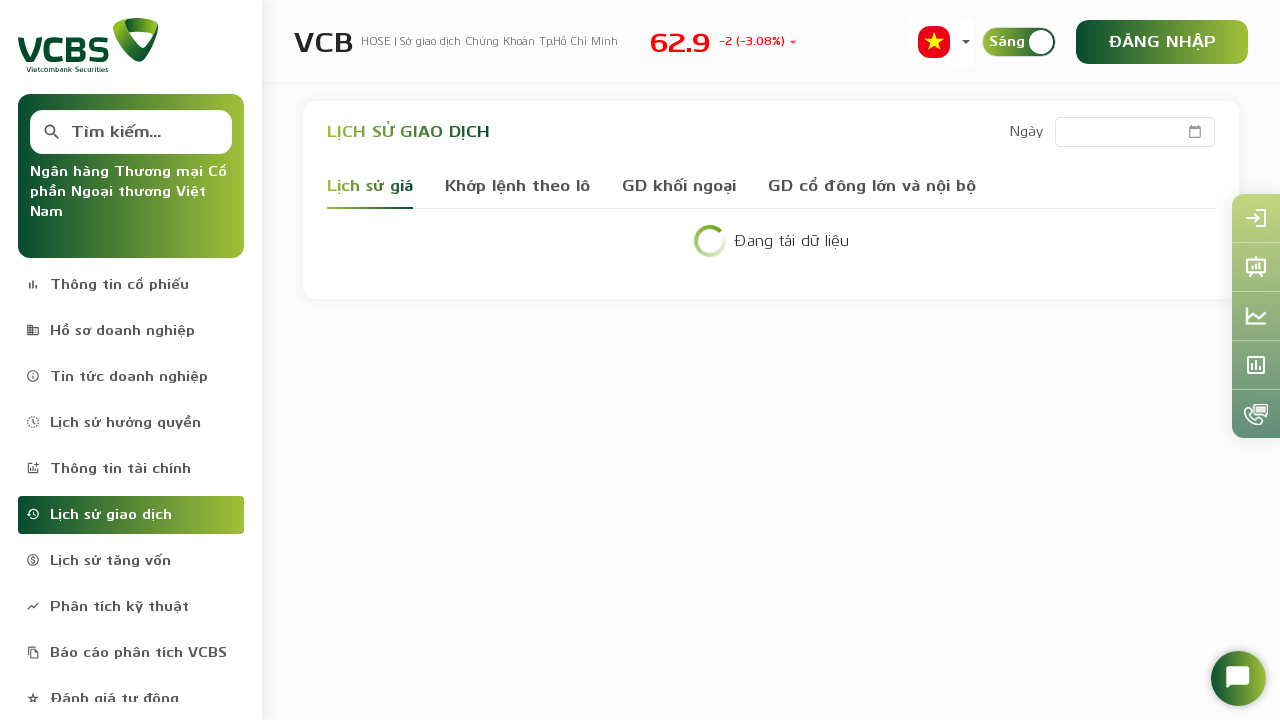

Waited for new page data to load
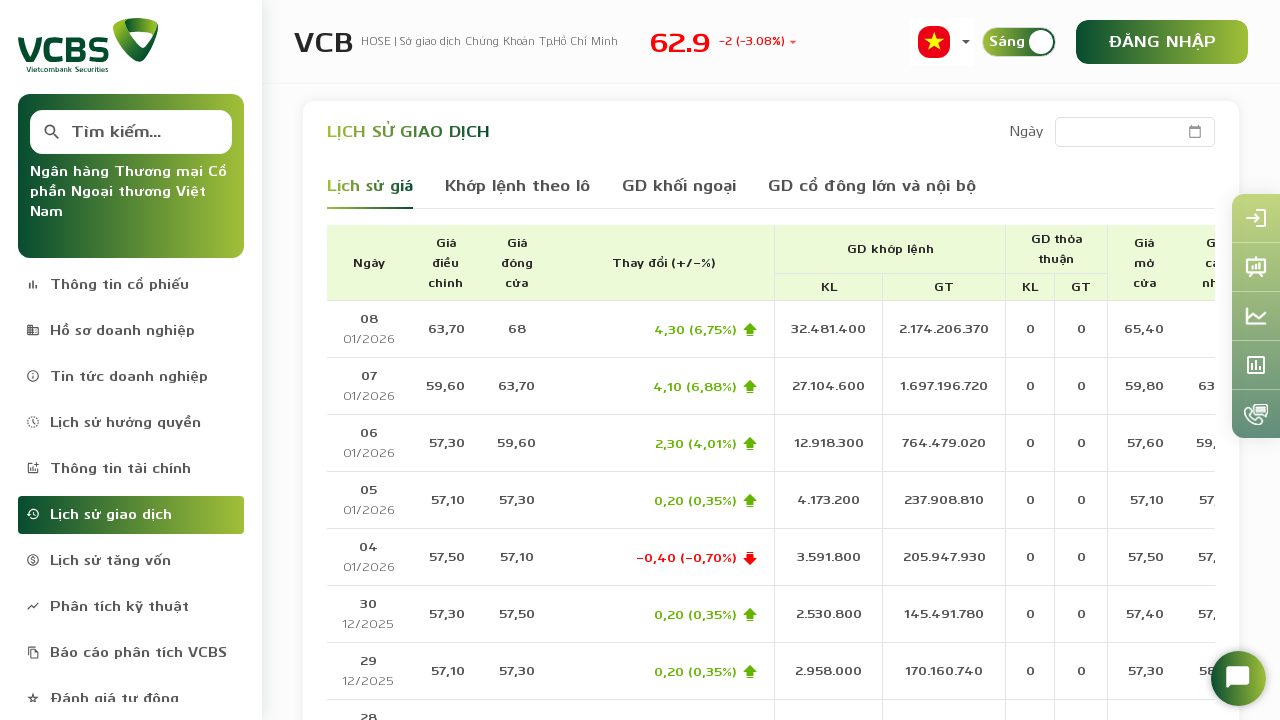

Verified data rows present on page 3
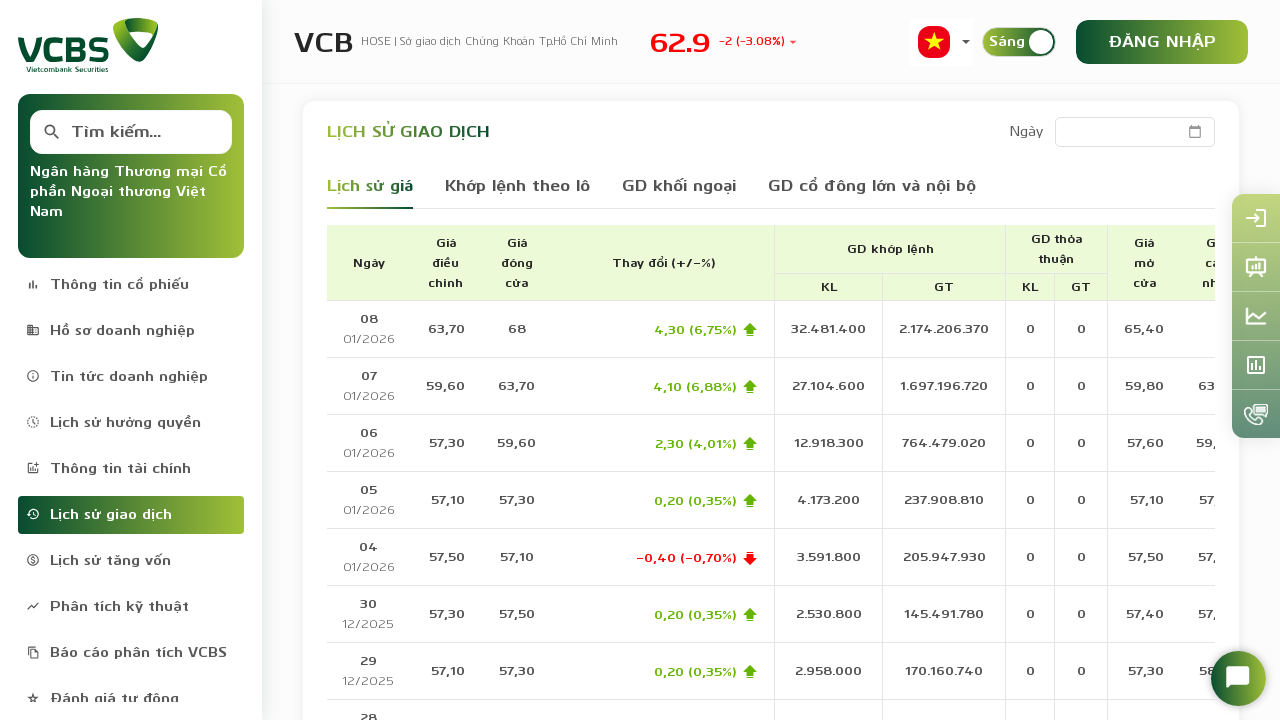

Located next page button
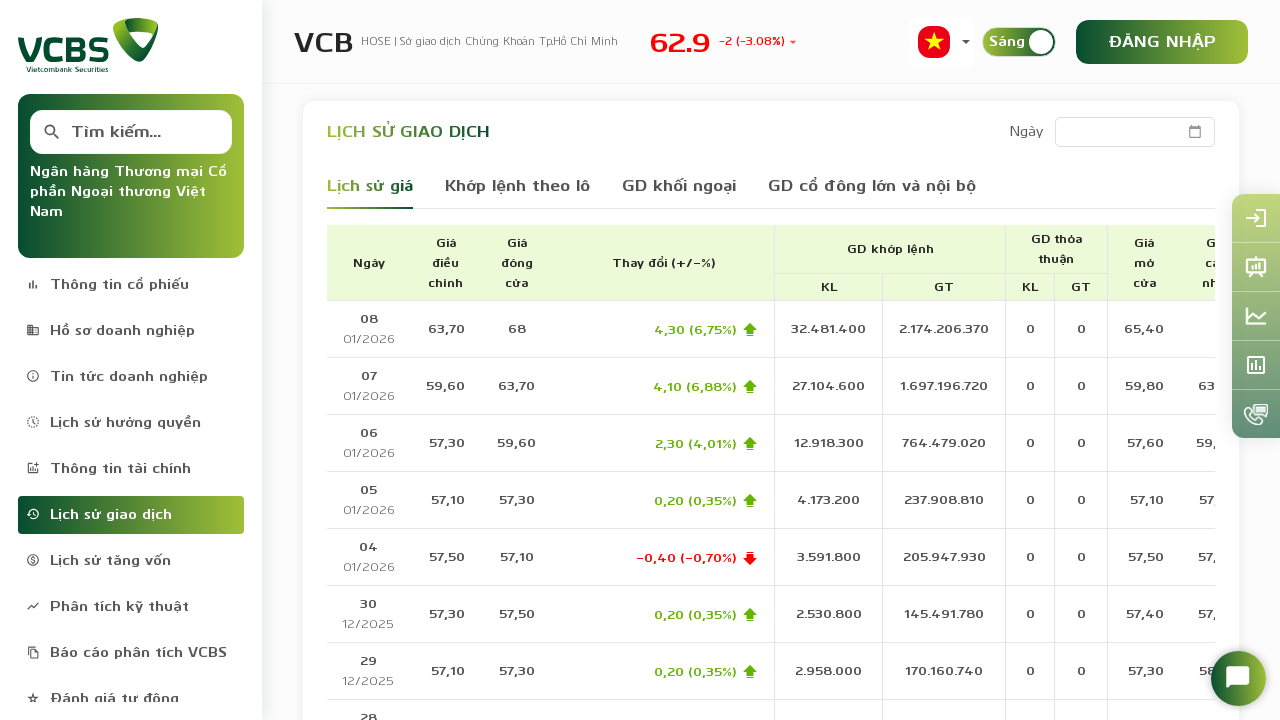

Retrieved next button attributes: link-page link-next
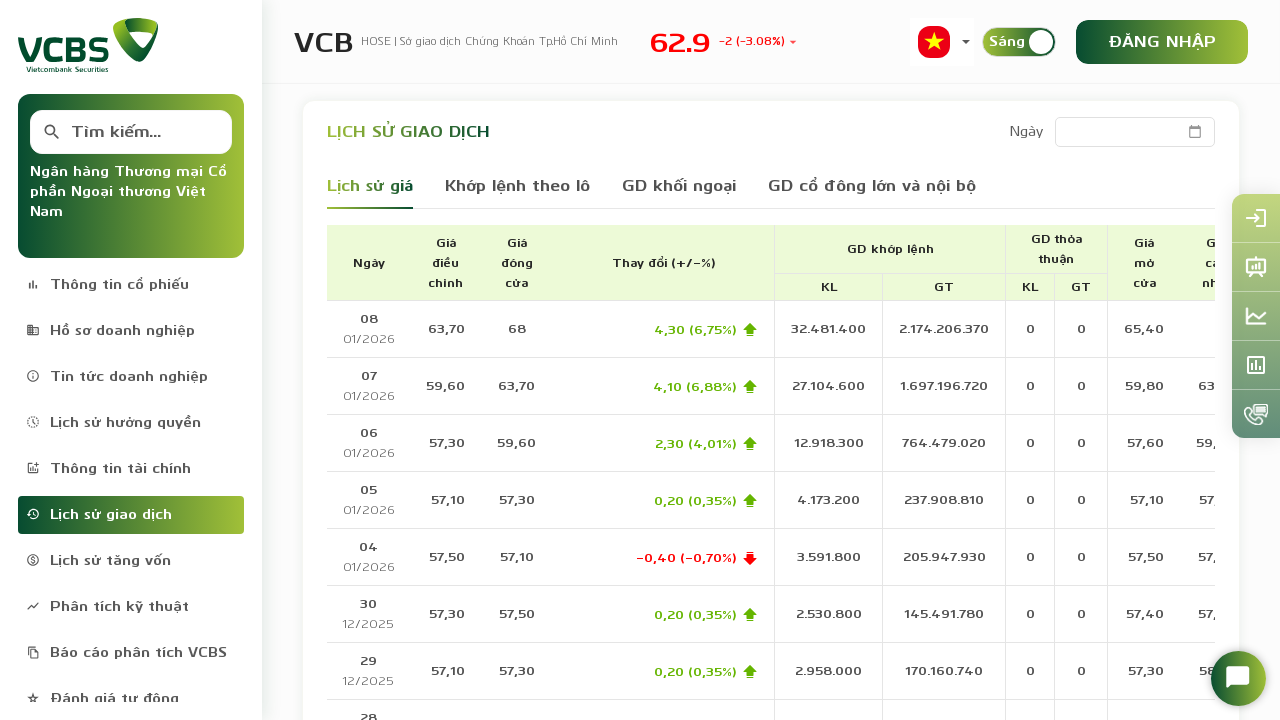

Clicked next page button to navigate to page 4 at (899, 624) on a[aria-label='Next page']
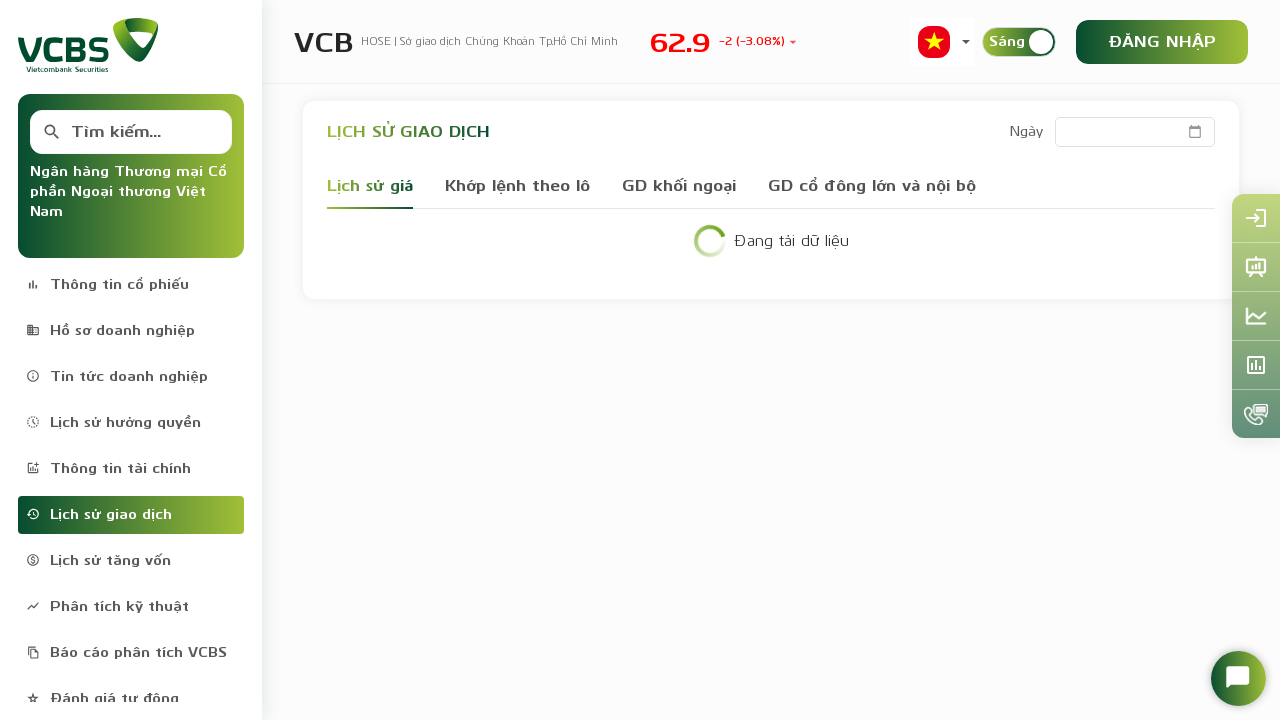

Waited for new page data to load
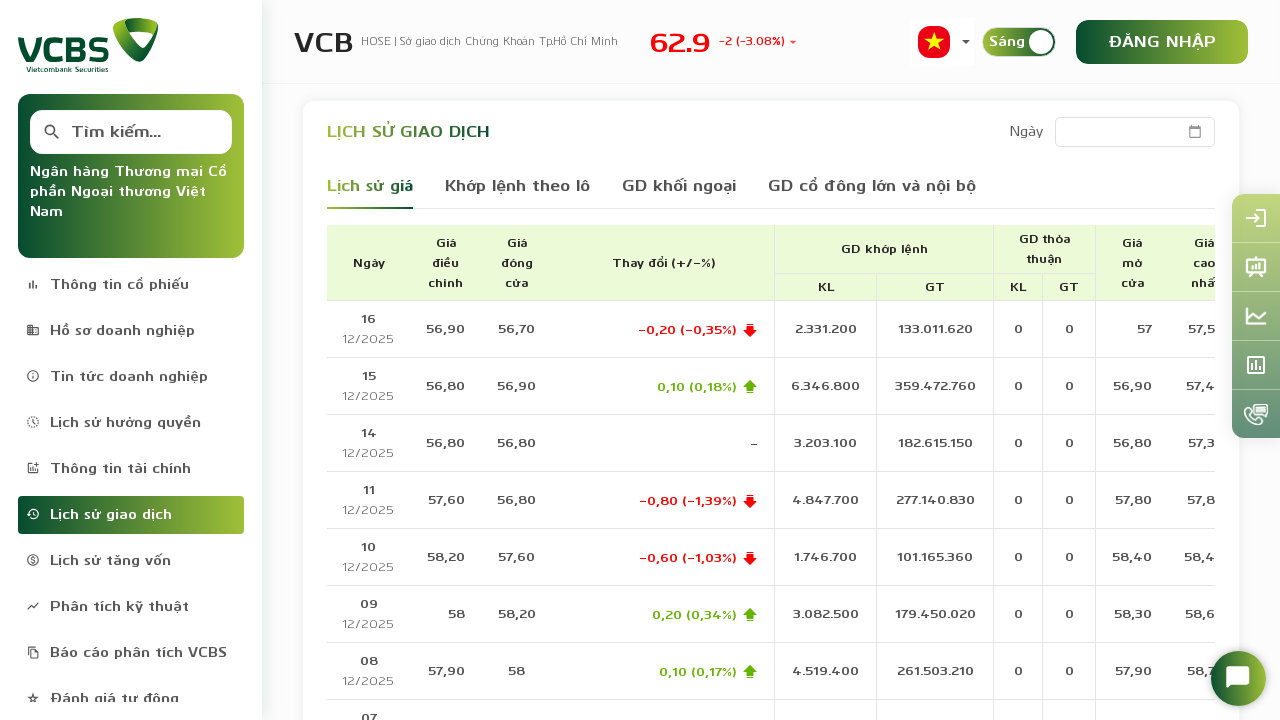

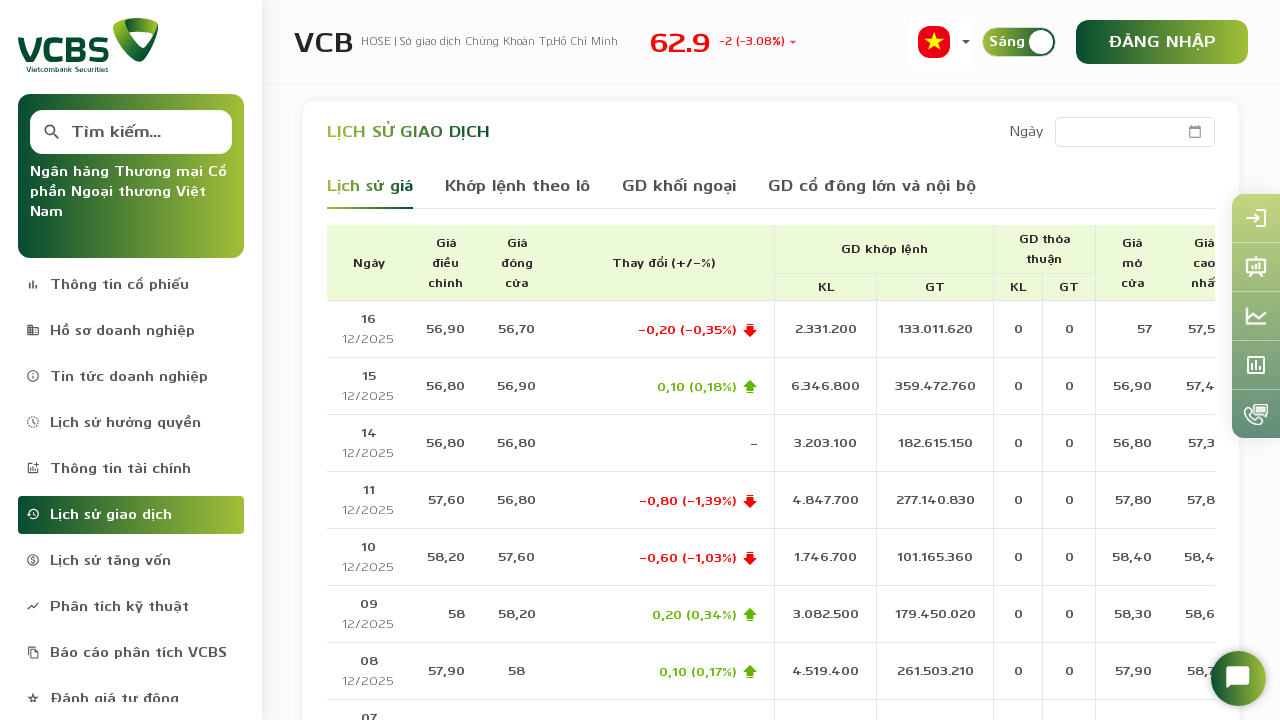